Verifies the All Products page and product detail page by navigating to products, viewing the product list, and clicking to see individual product details

Starting URL: http://automationexercise.com

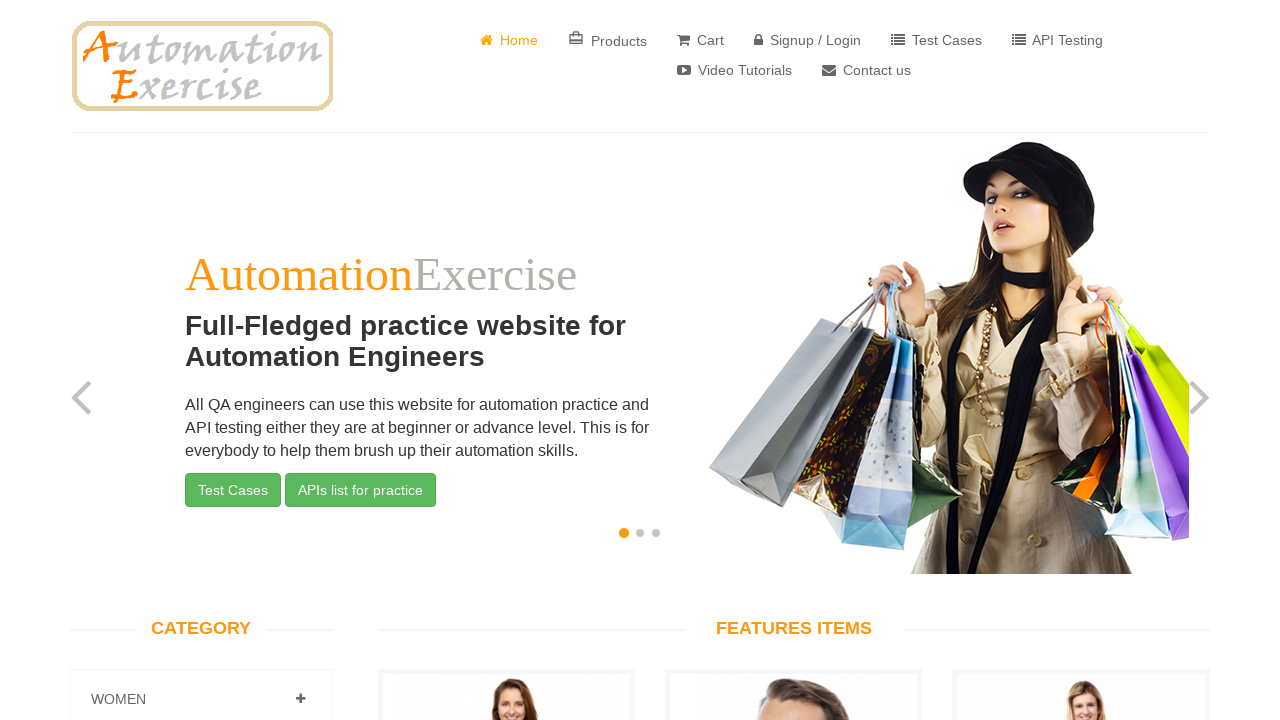

Home page loaded and body element is visible
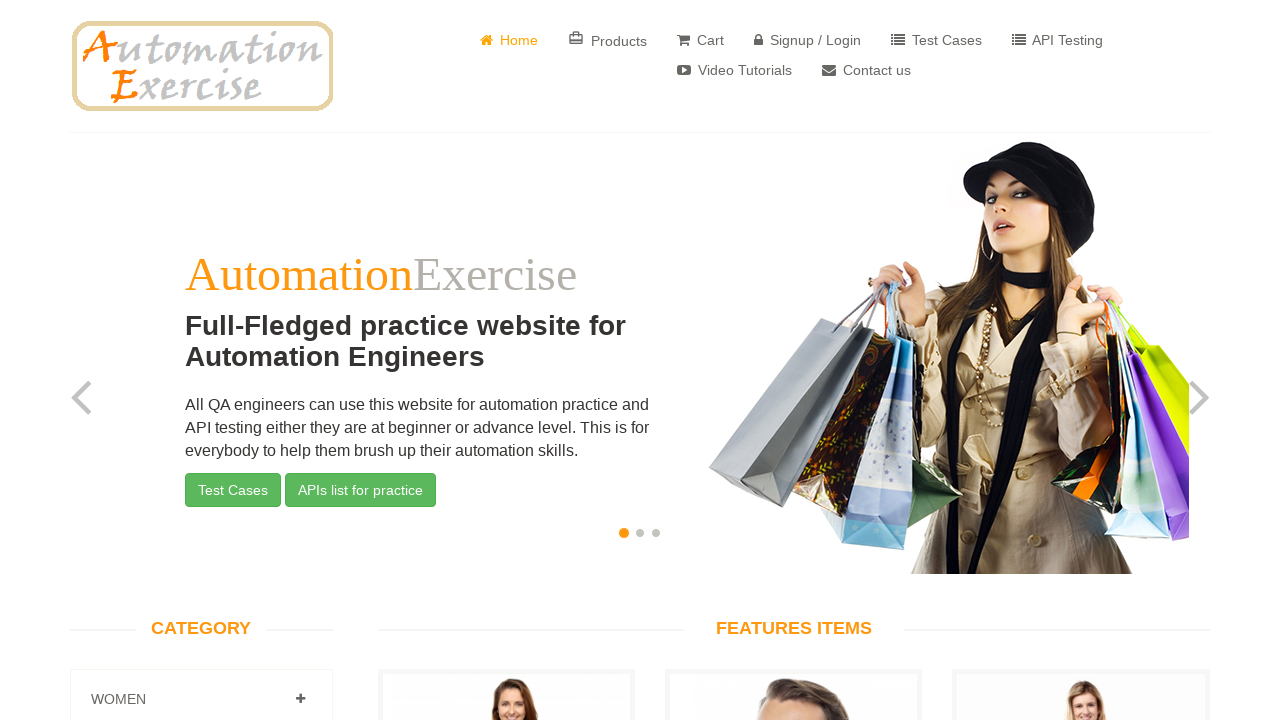

Clicked on Products button at (608, 40) on a[href='/products']
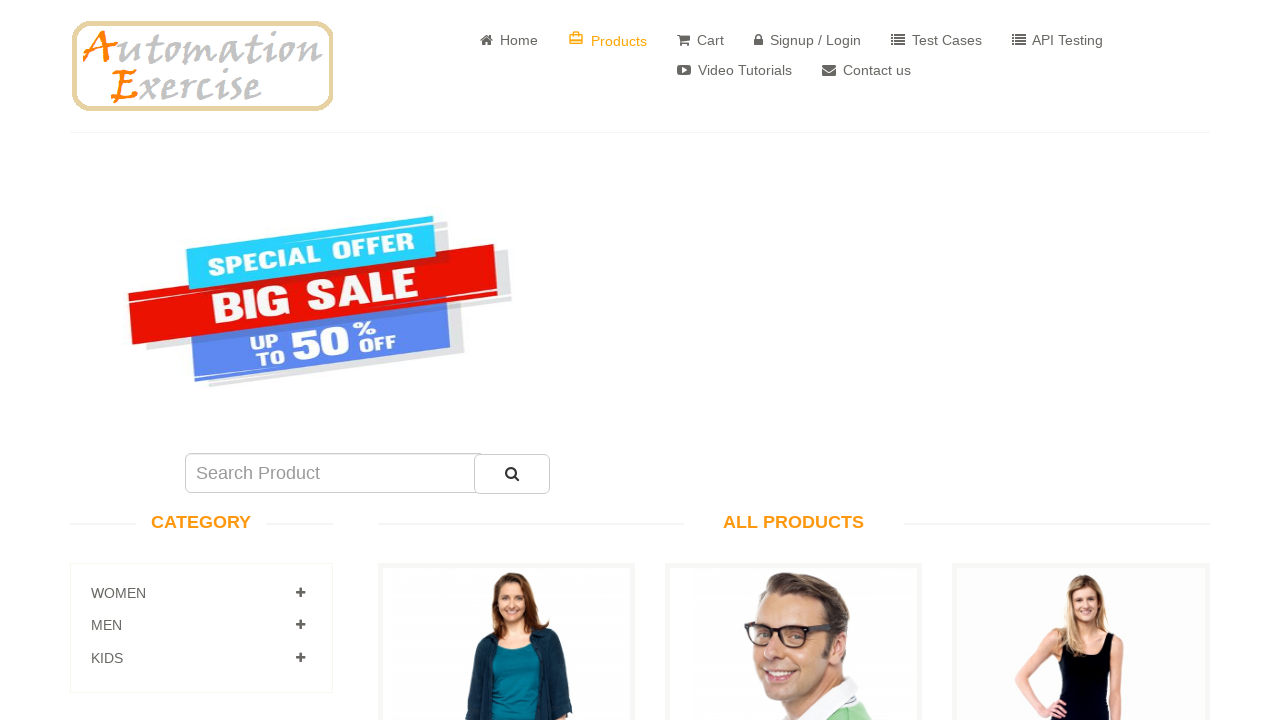

Navigated to ALL PRODUCTS page
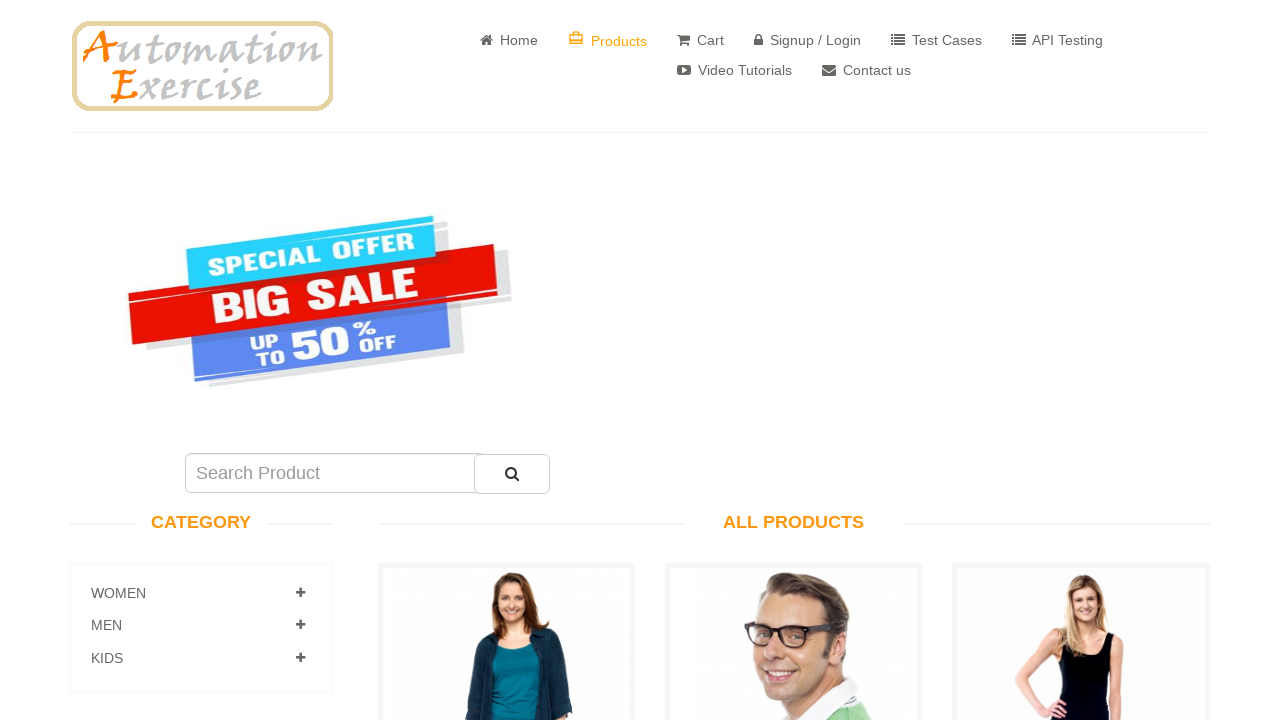

Products list is visible on the page
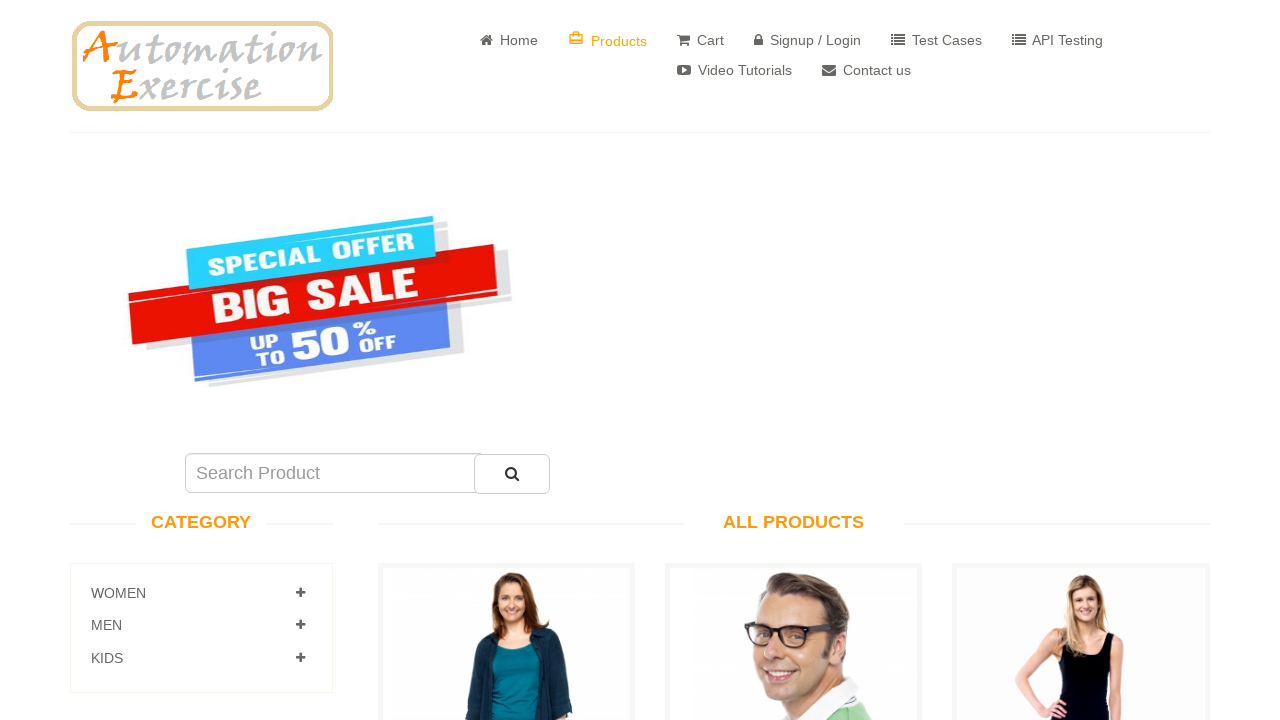

Clicked on View Product button for first product at (506, 361) on a[href='/product_details/1']
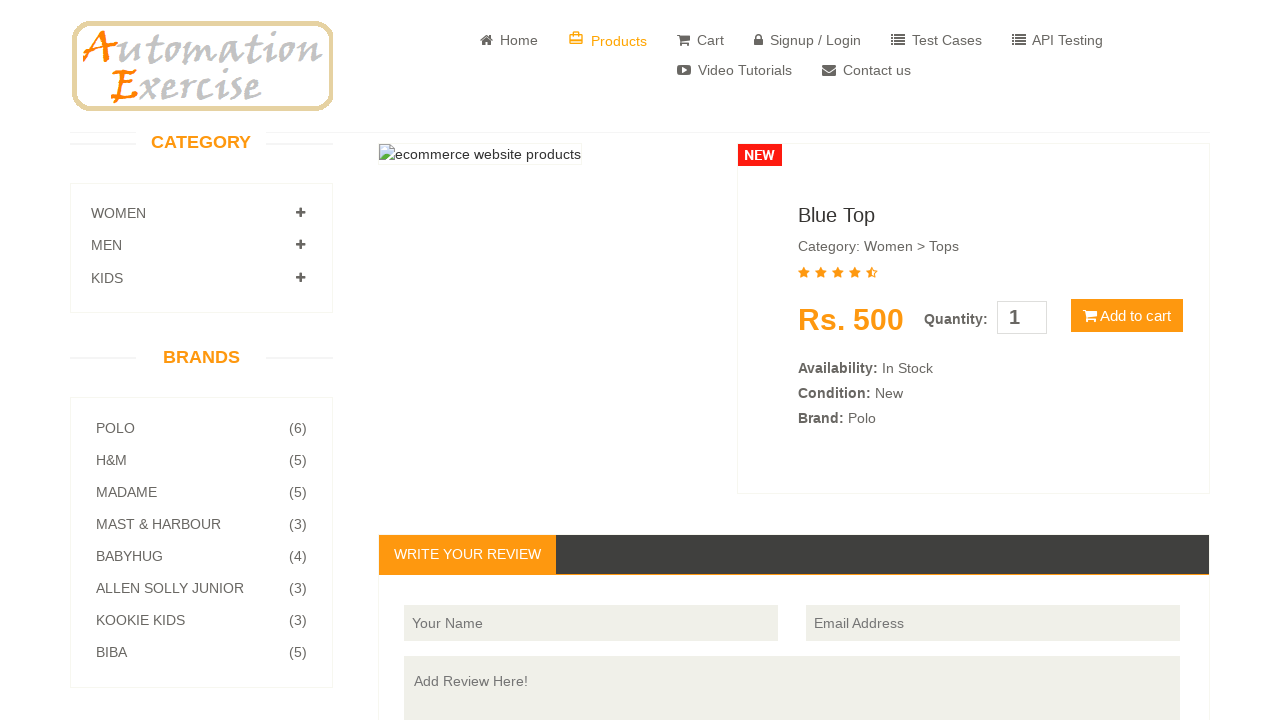

Product detail page loaded with product information section
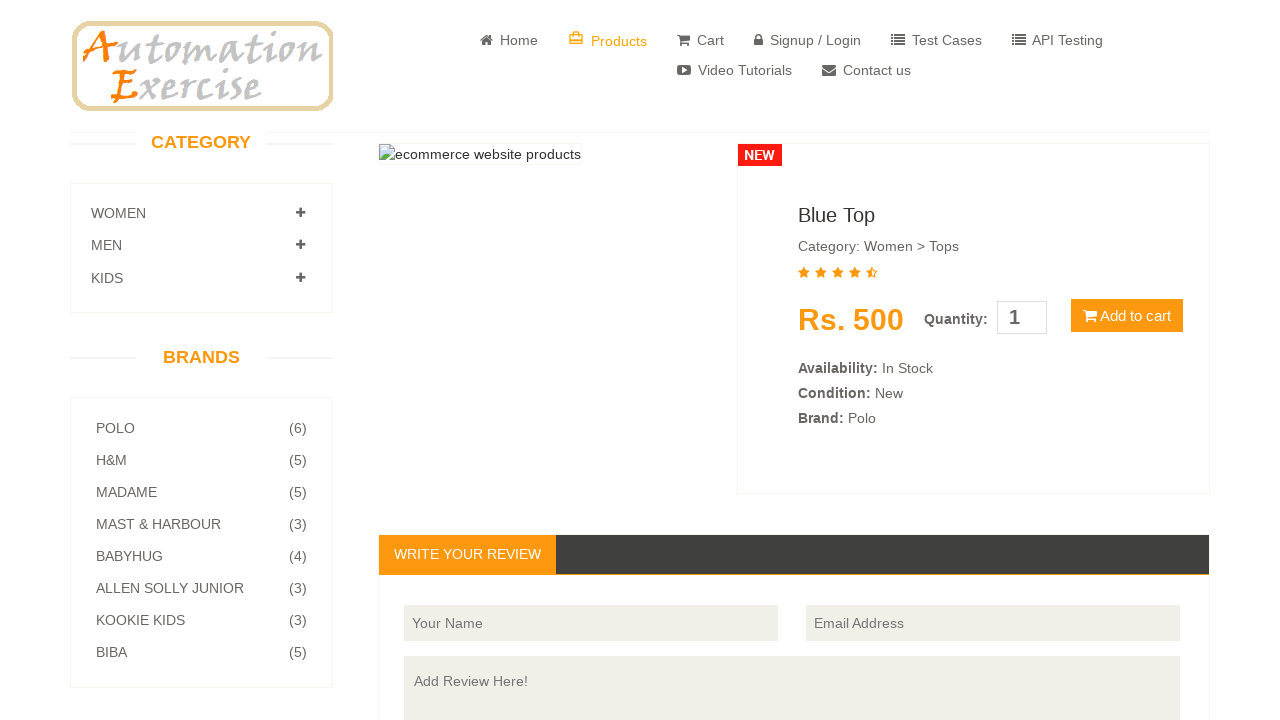

Product name is visible in product information section
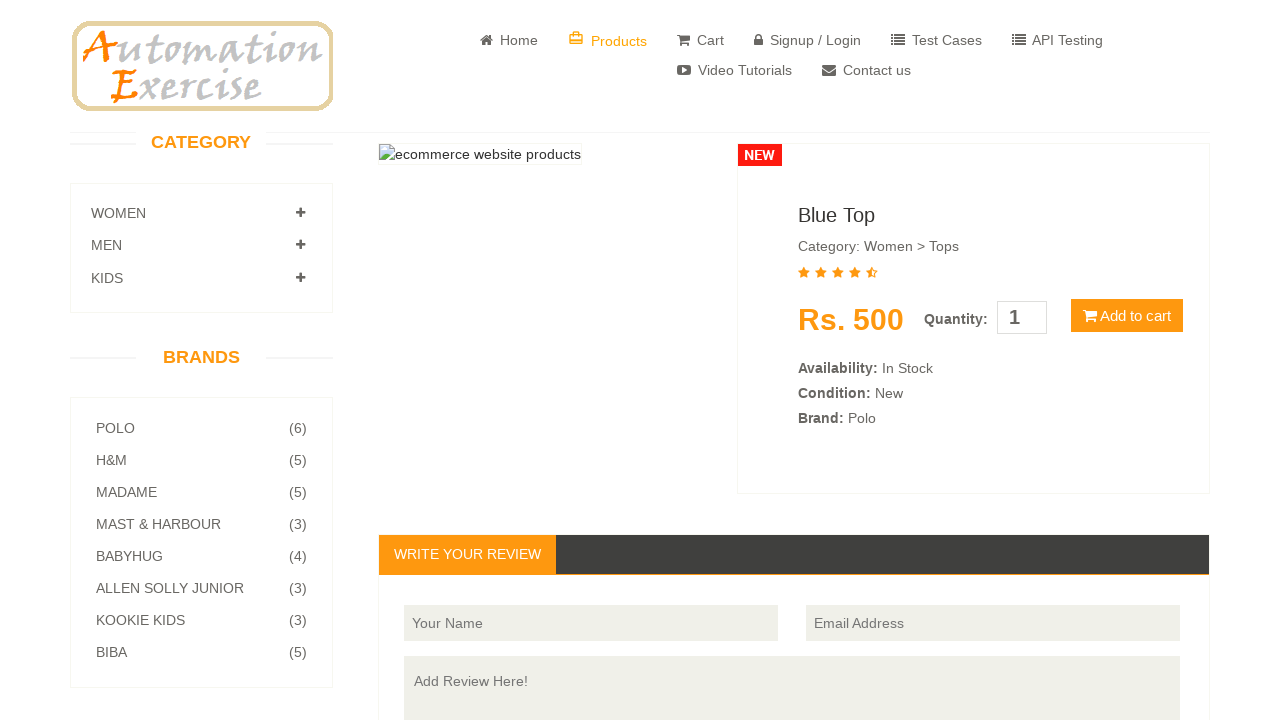

Product category is visible
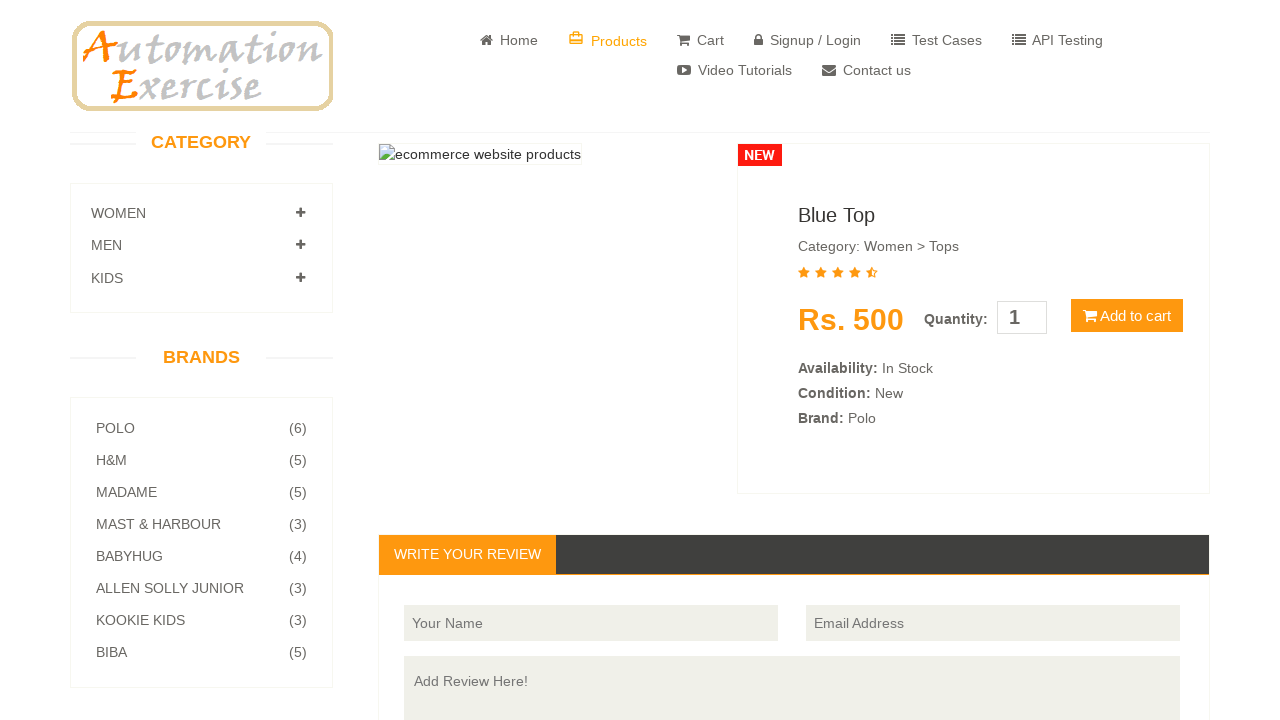

Product availability is visible
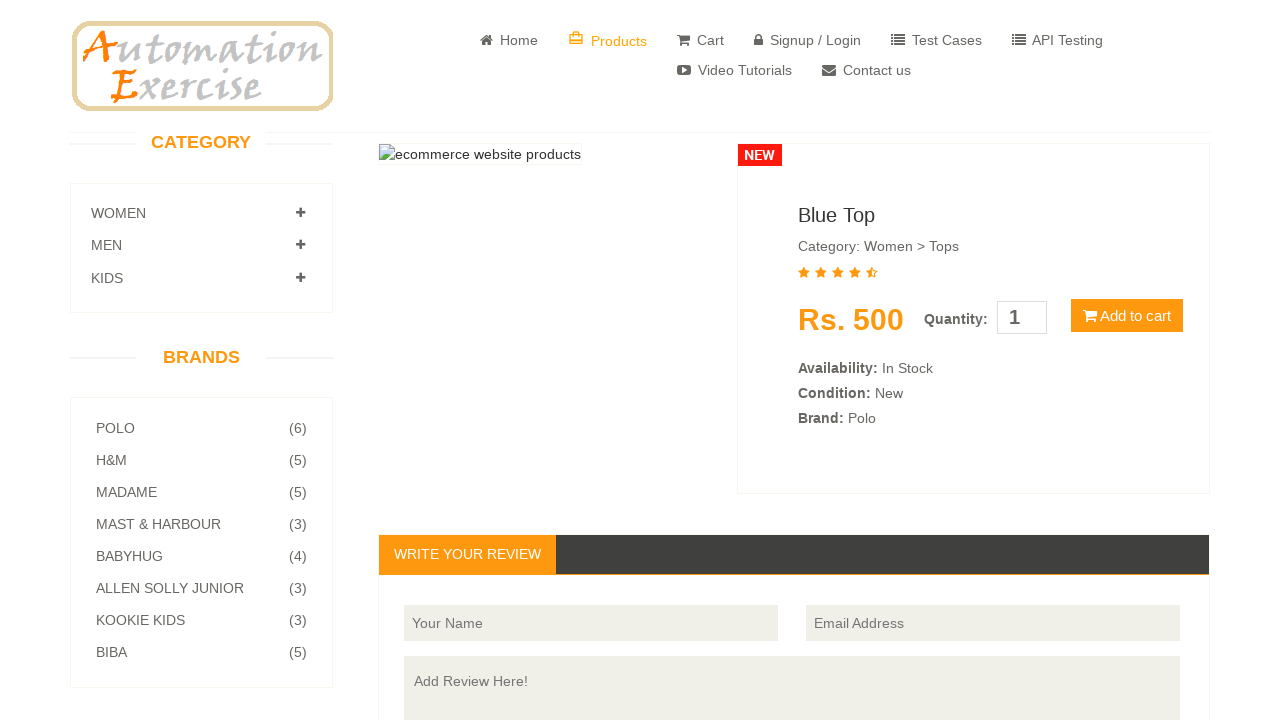

Product condition is visible
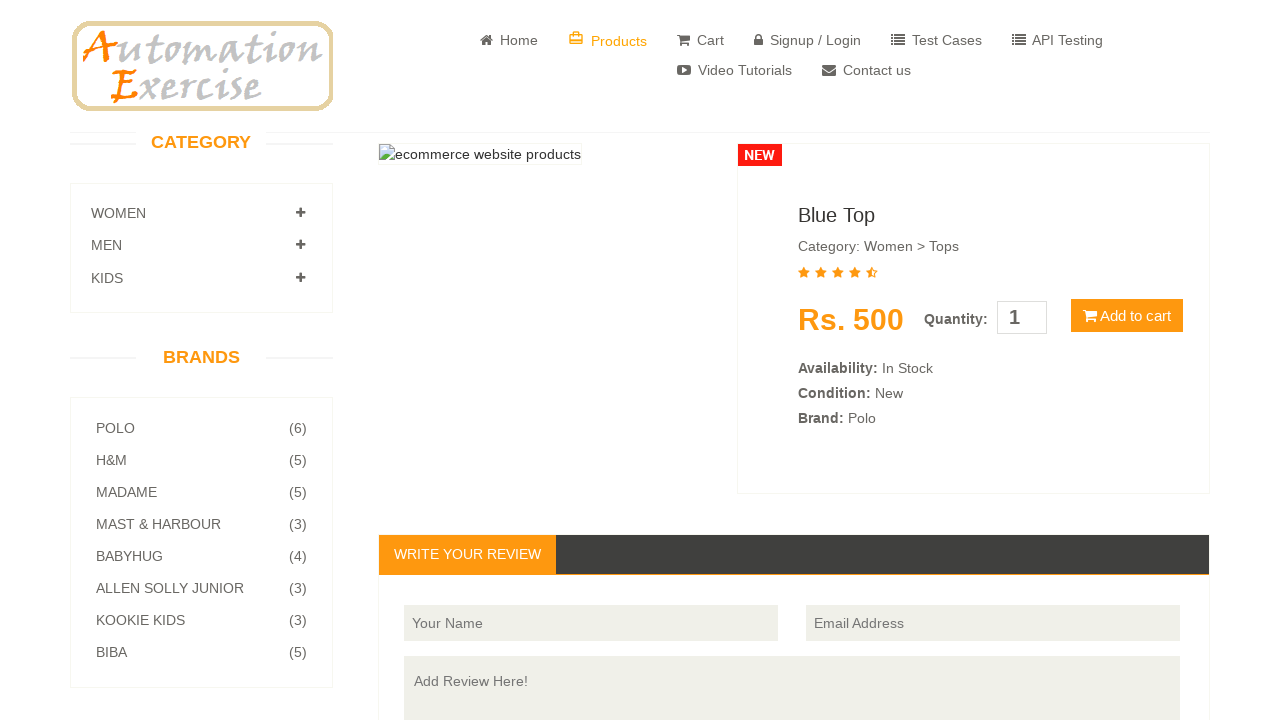

Product brand is visible
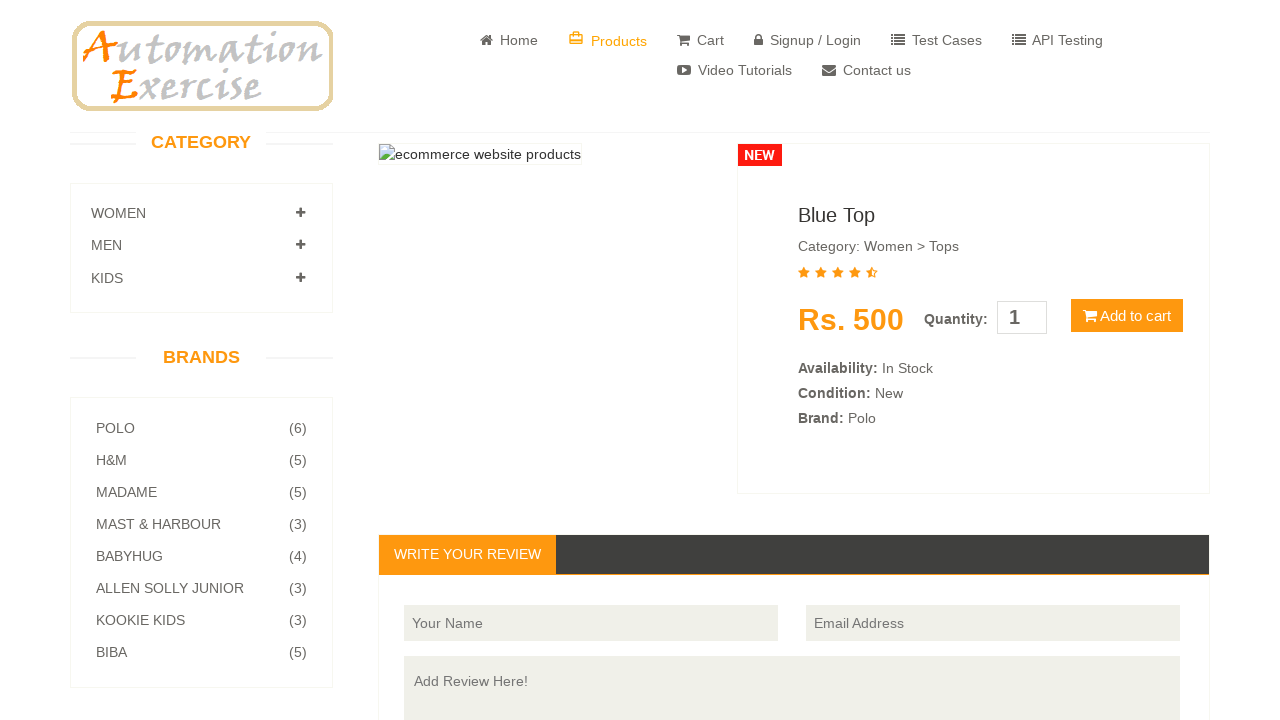

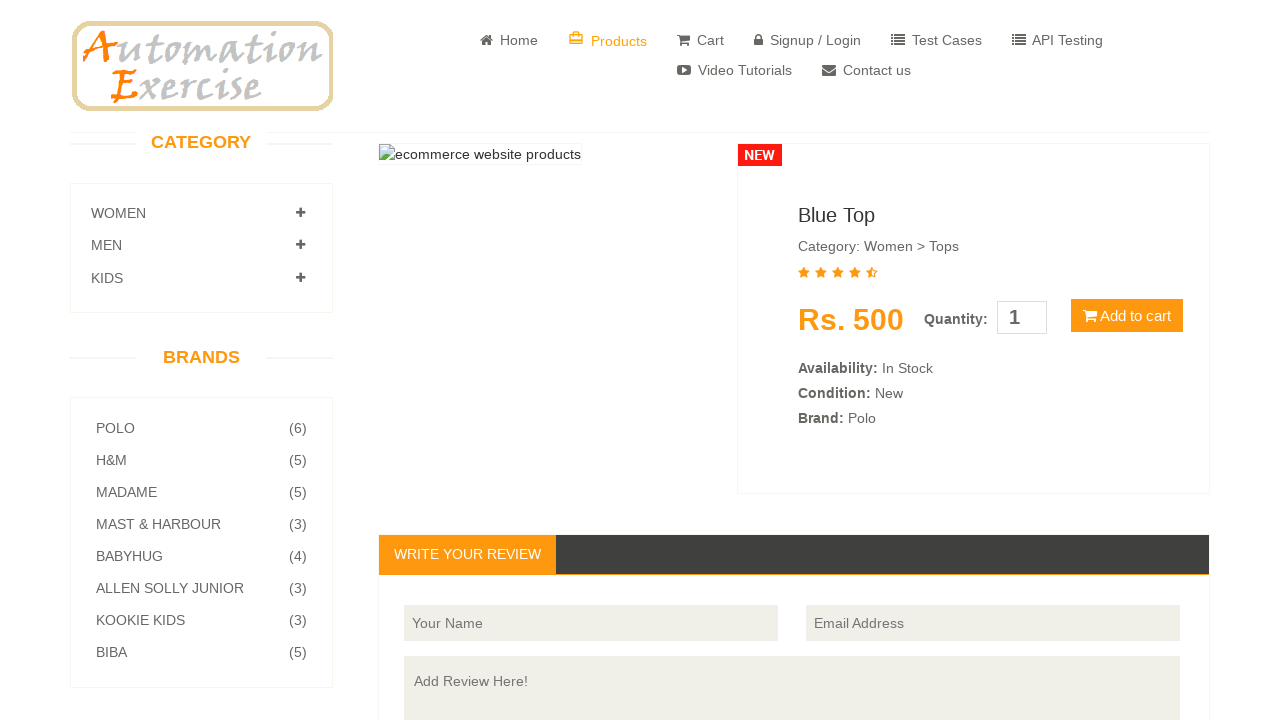